Tests that the Clear completed button displays correct text when a todo is completed

Starting URL: https://demo.playwright.dev/todomvc

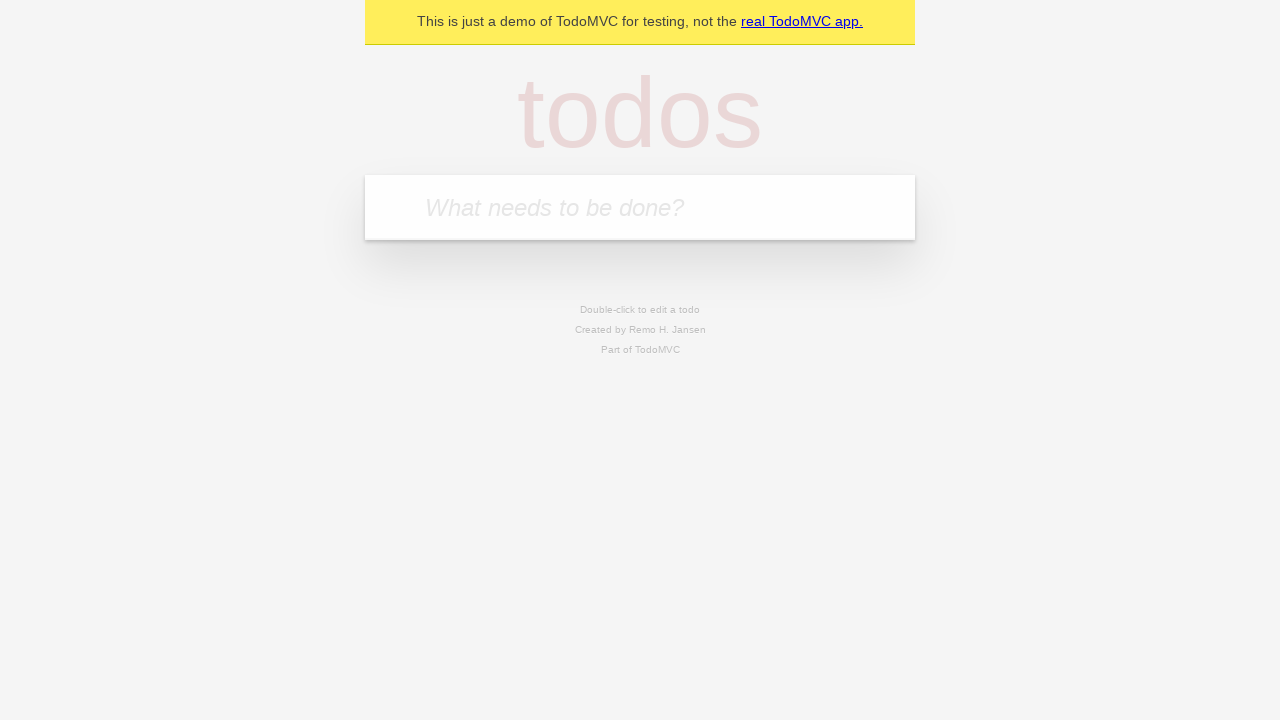

Filled new todo input with 'buy some cheese' on .new-todo
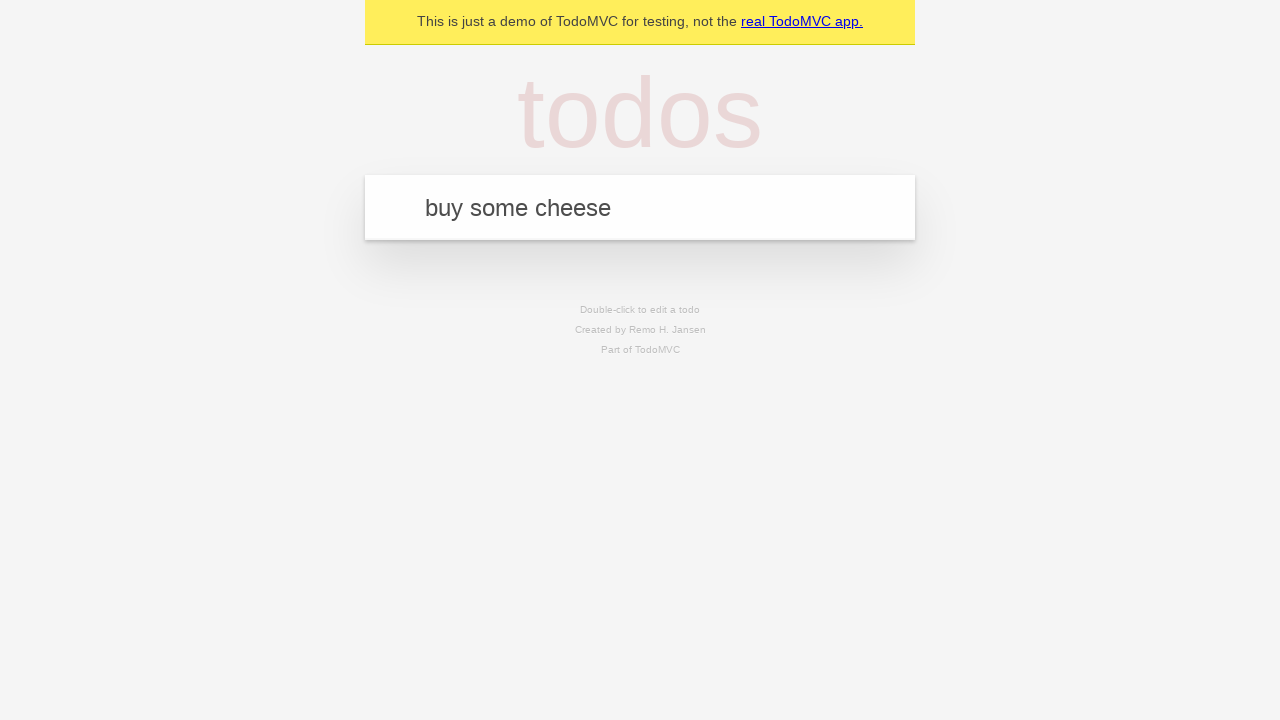

Pressed Enter to add 'buy some cheese' todo on .new-todo
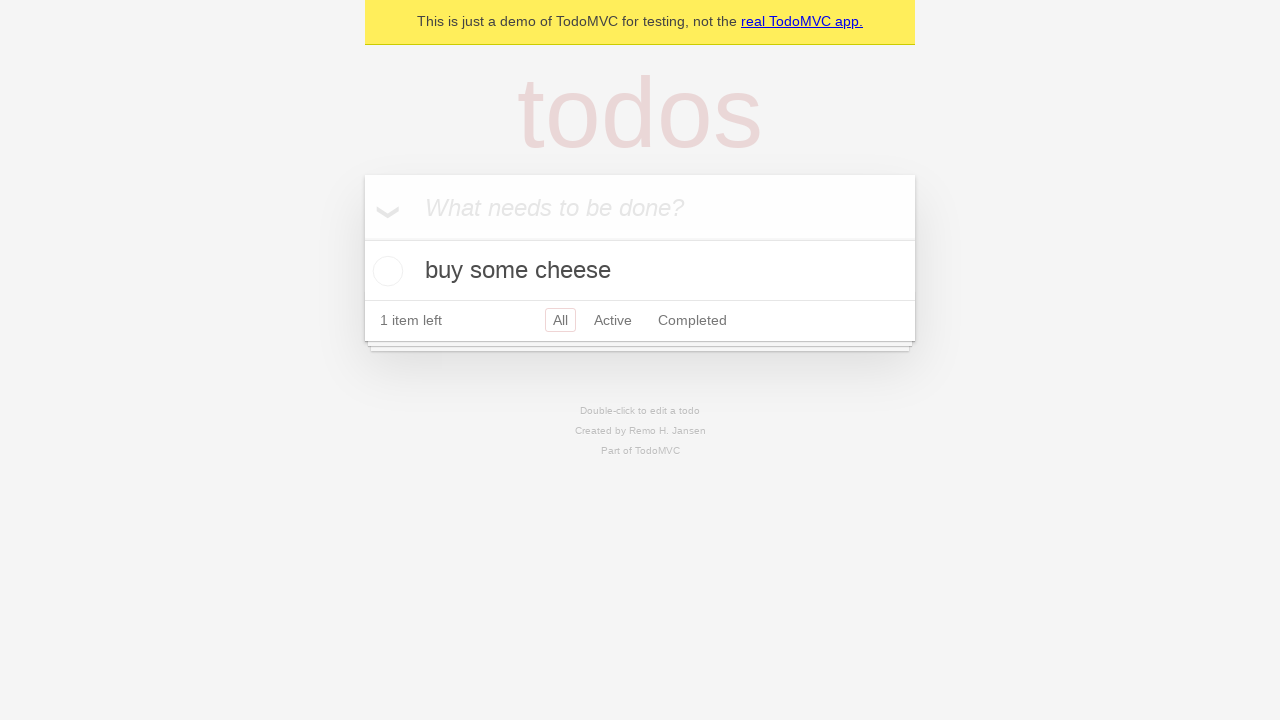

Filled new todo input with 'feed the cat' on .new-todo
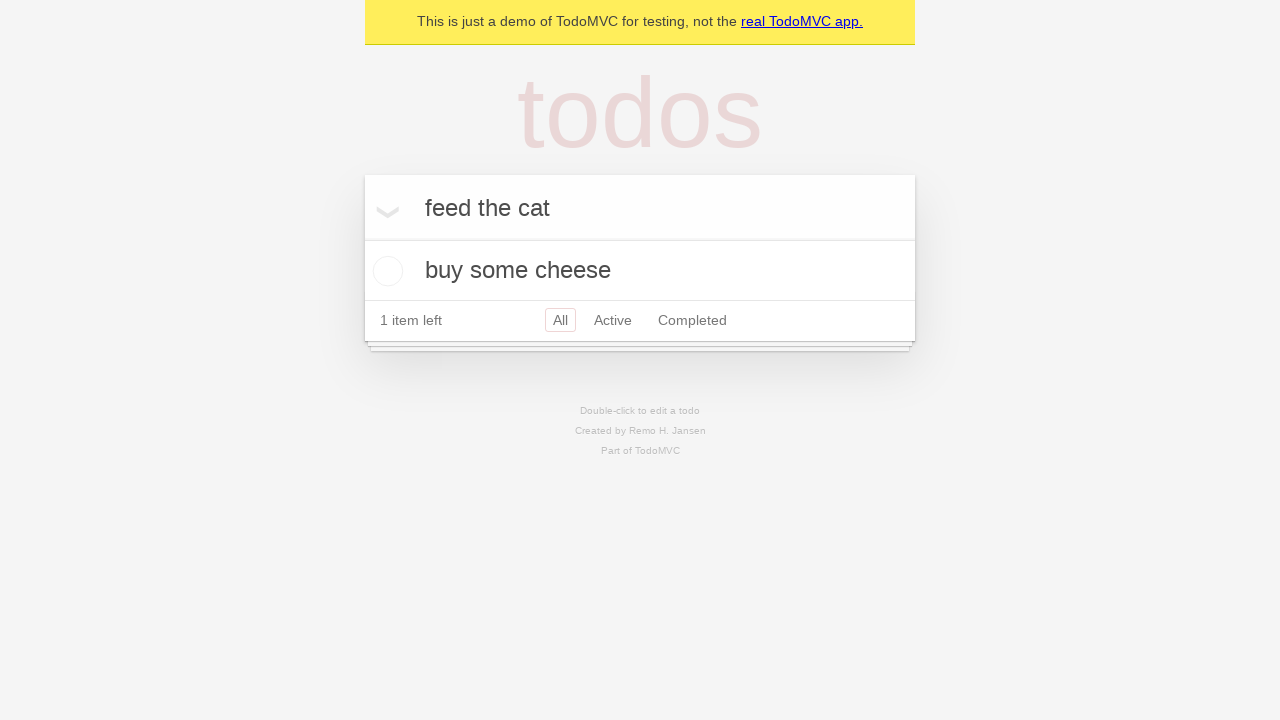

Pressed Enter to add 'feed the cat' todo on .new-todo
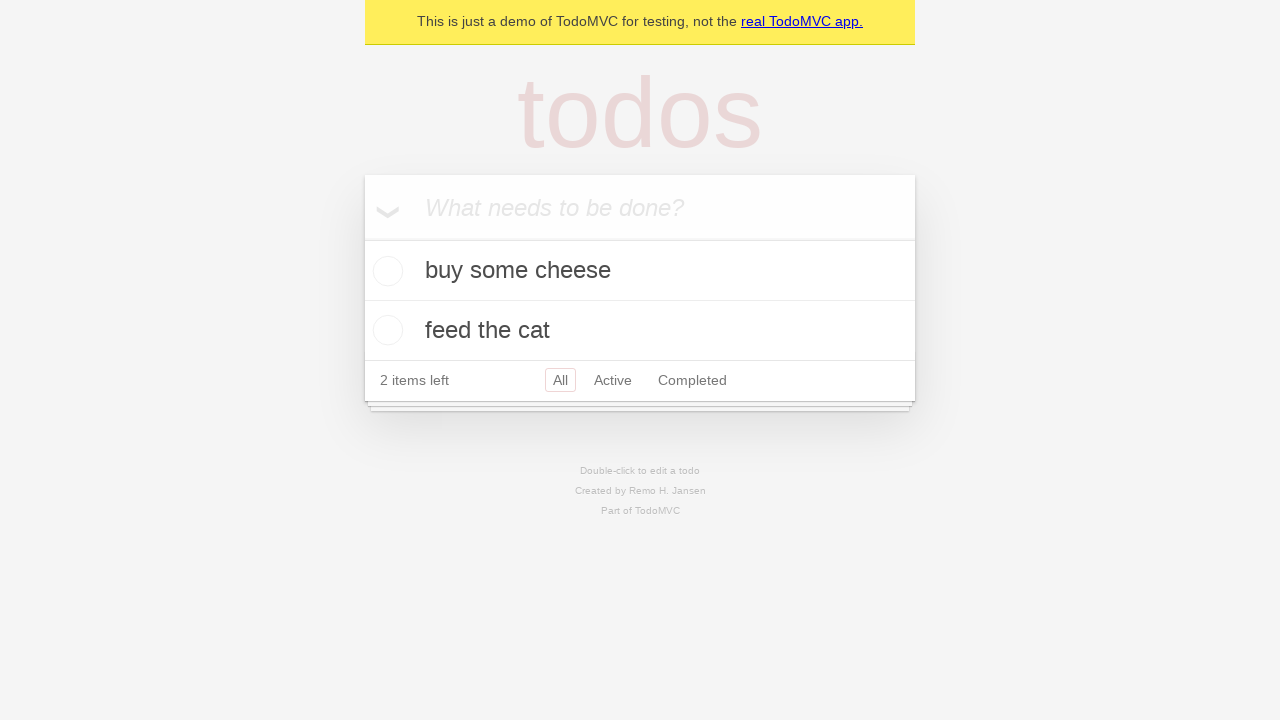

Filled new todo input with 'book a doctors appointment' on .new-todo
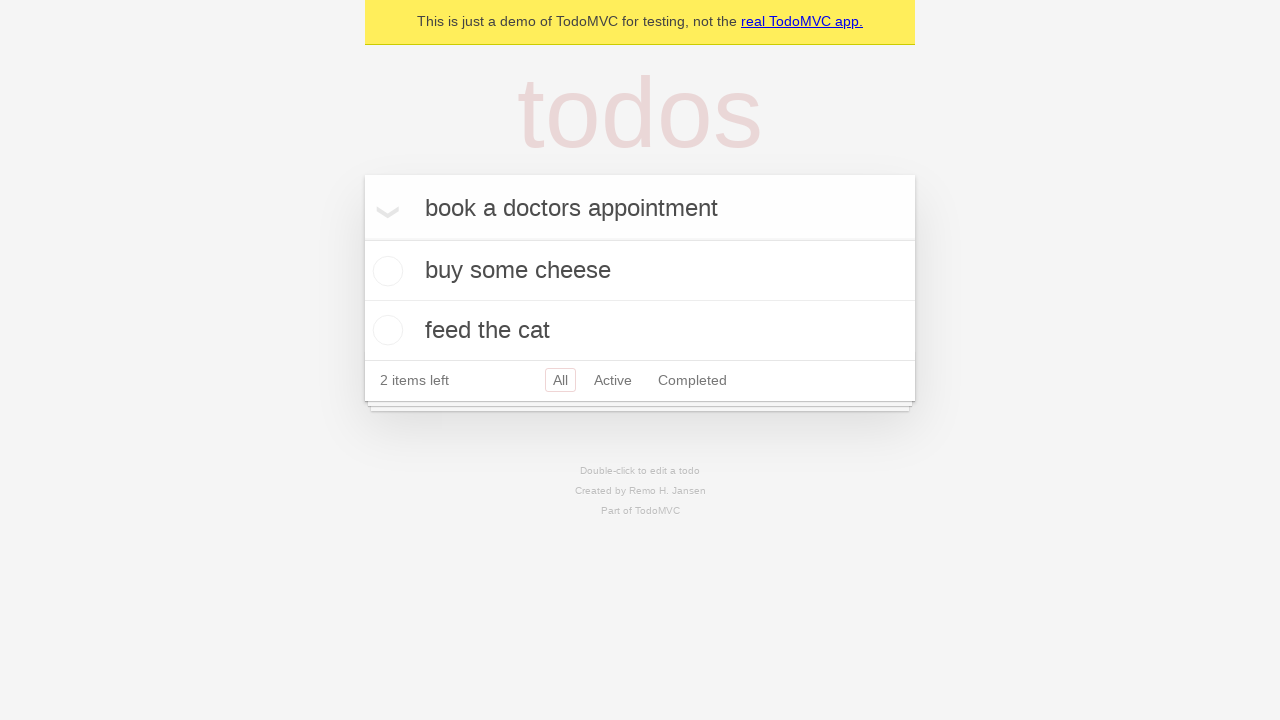

Pressed Enter to add 'book a doctors appointment' todo on .new-todo
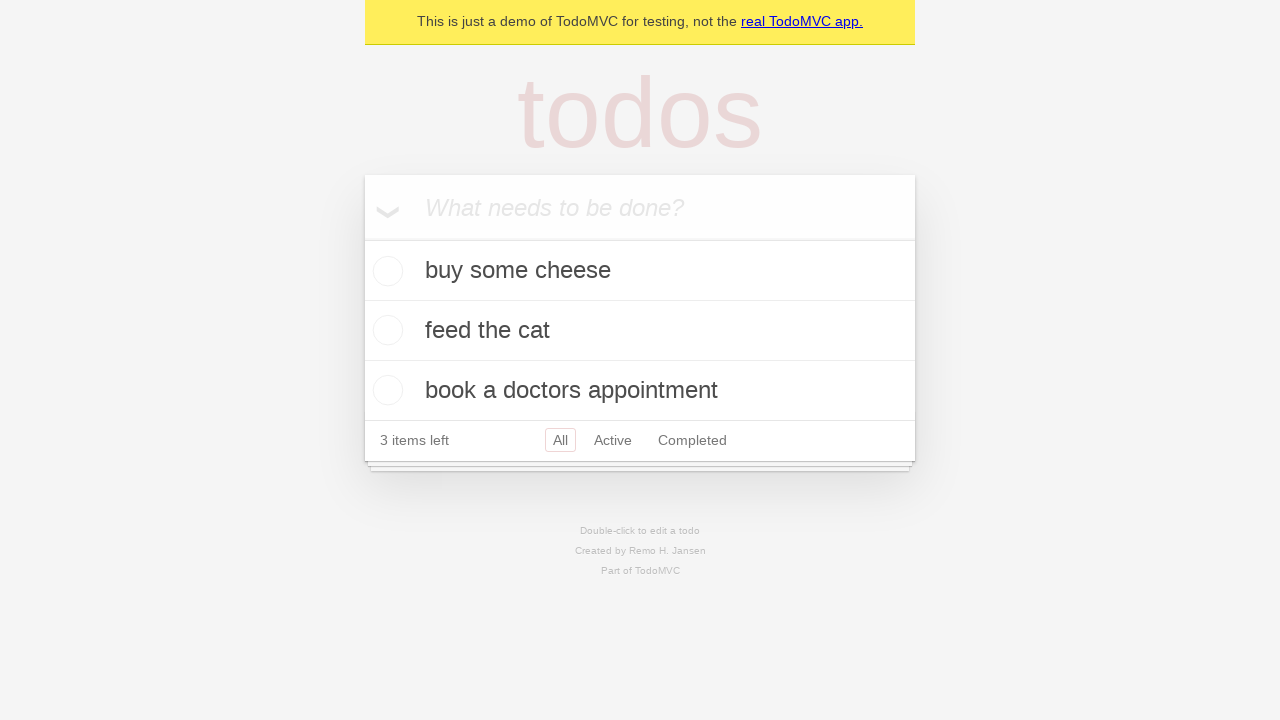

Checked the first todo as completed at (385, 271) on .todo-list li .toggle >> nth=0
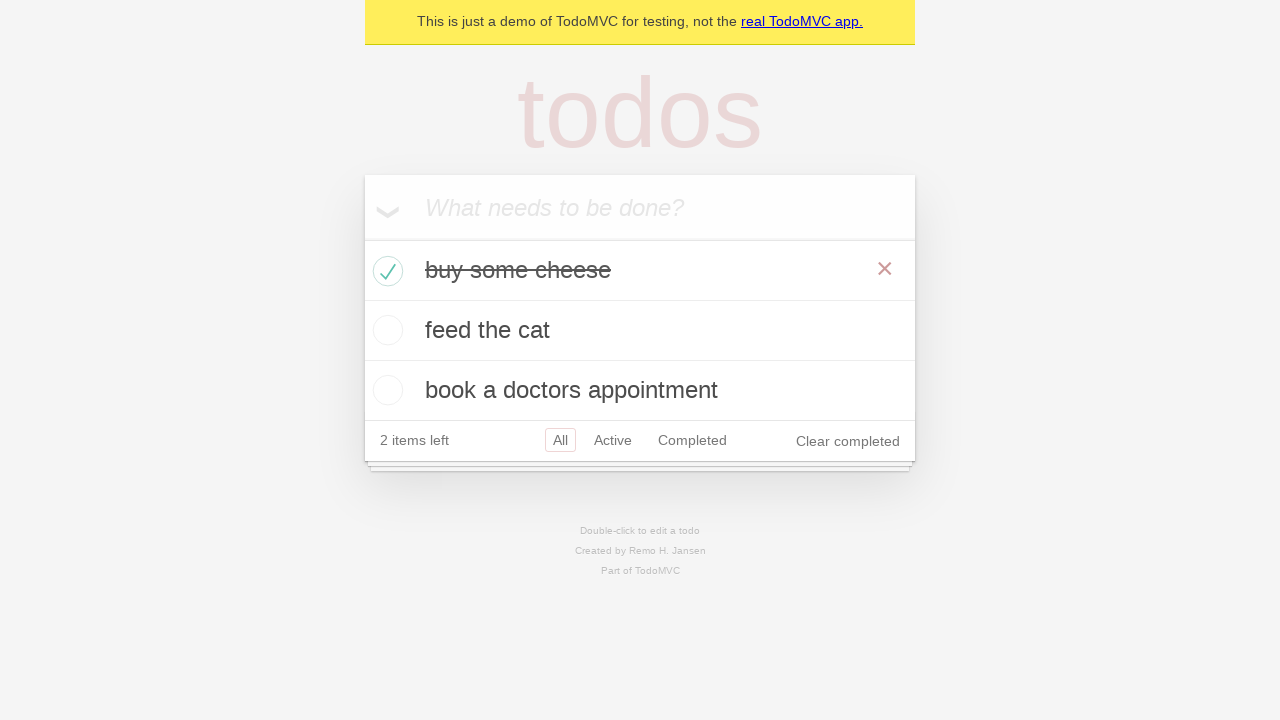

Clear completed button appeared after marking todo as completed
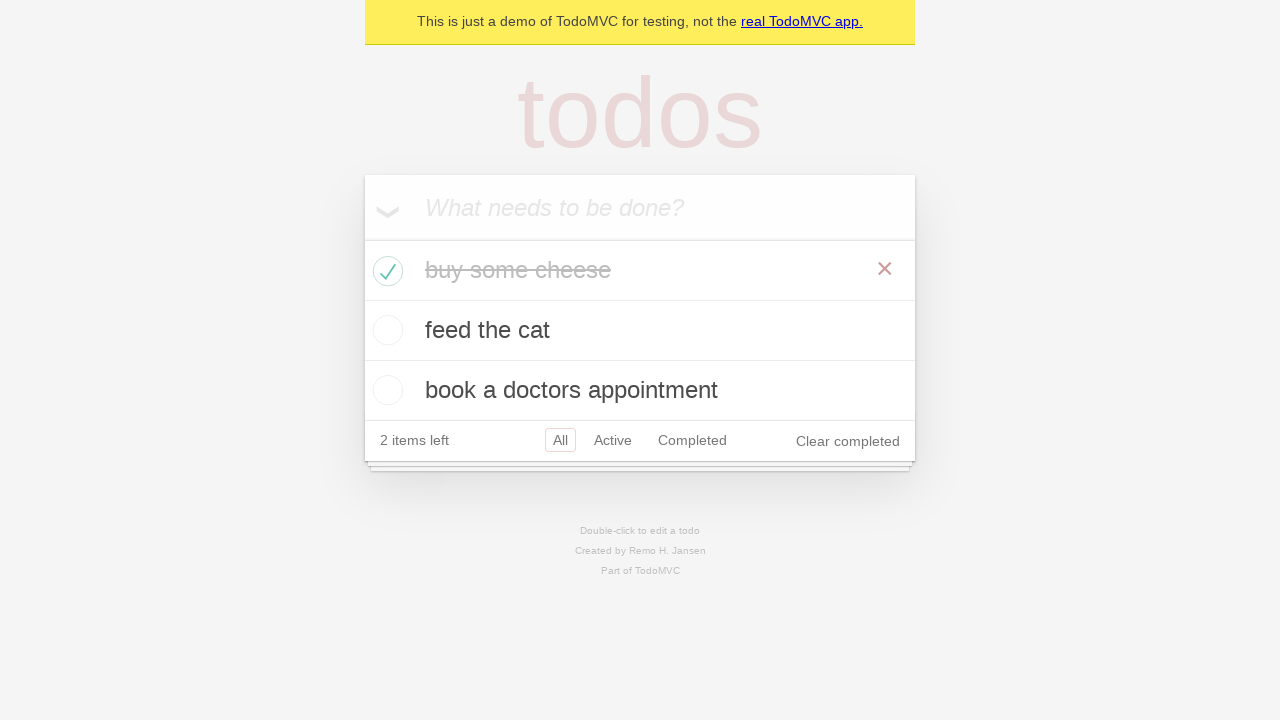

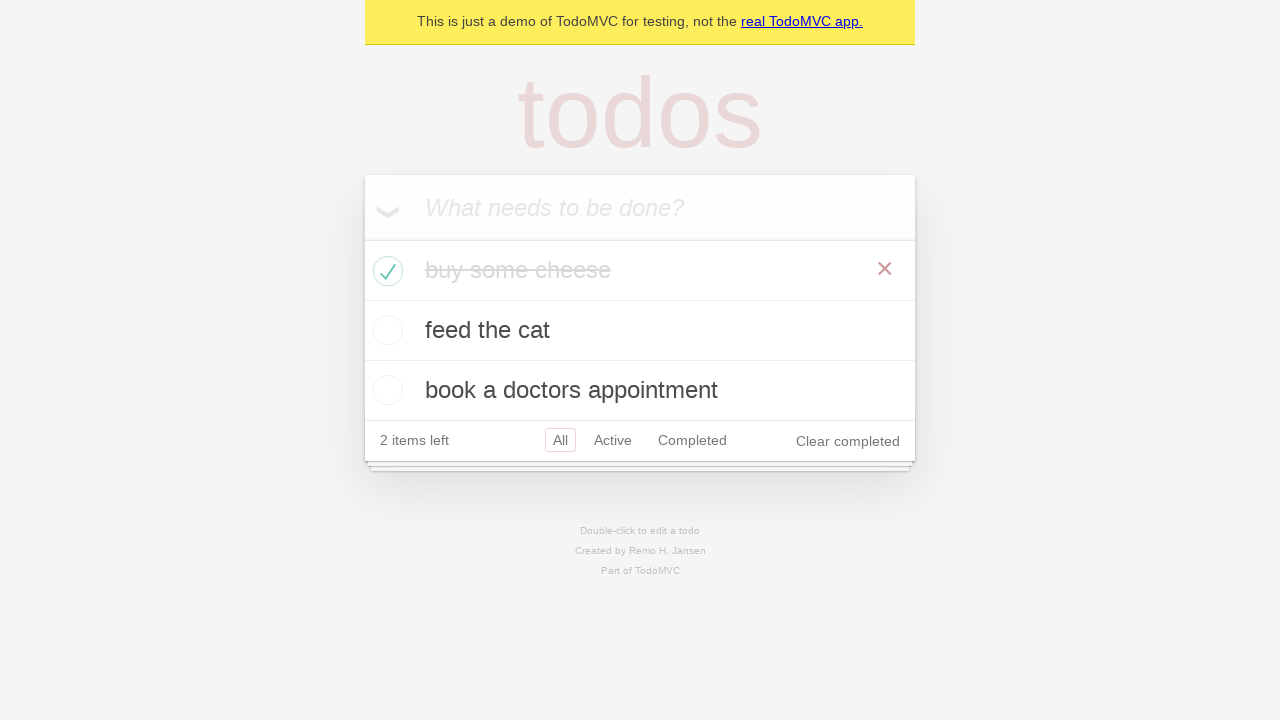